Navigates to a practice page and selects a specific radio button option from a group of car options

Starting URL: https://www.letskodeit.com/practice

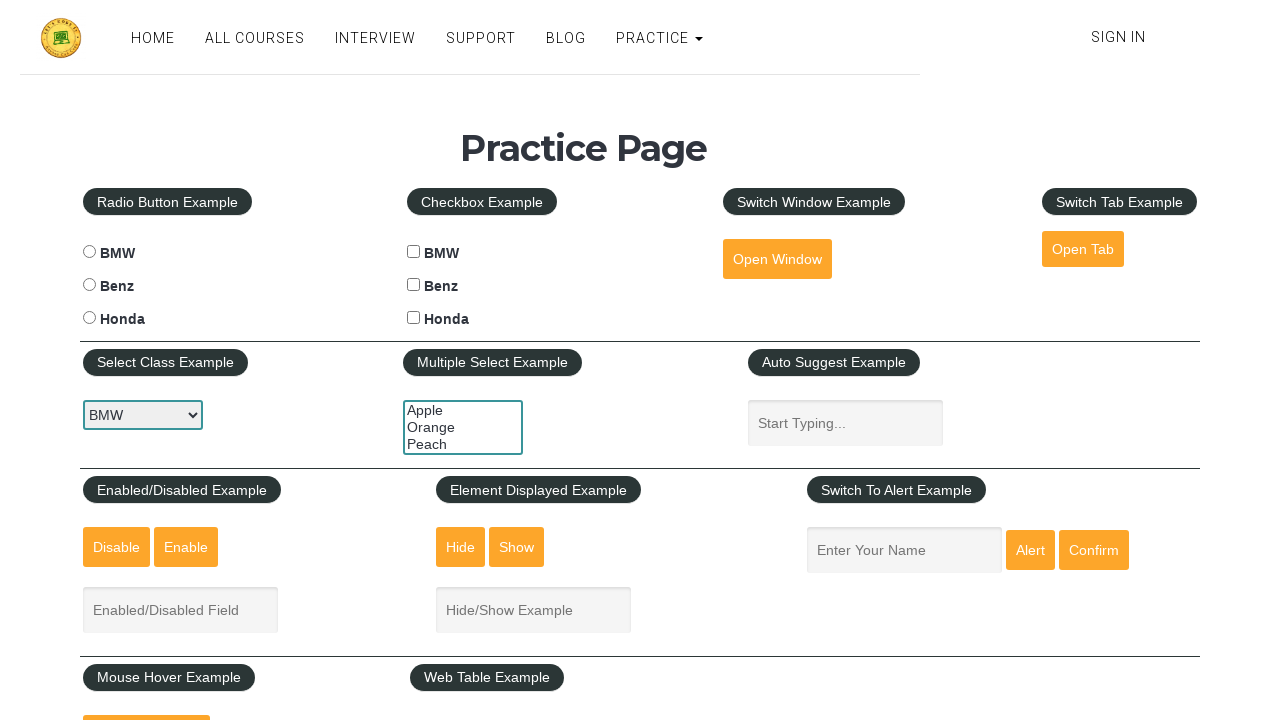

Navigated to practice page
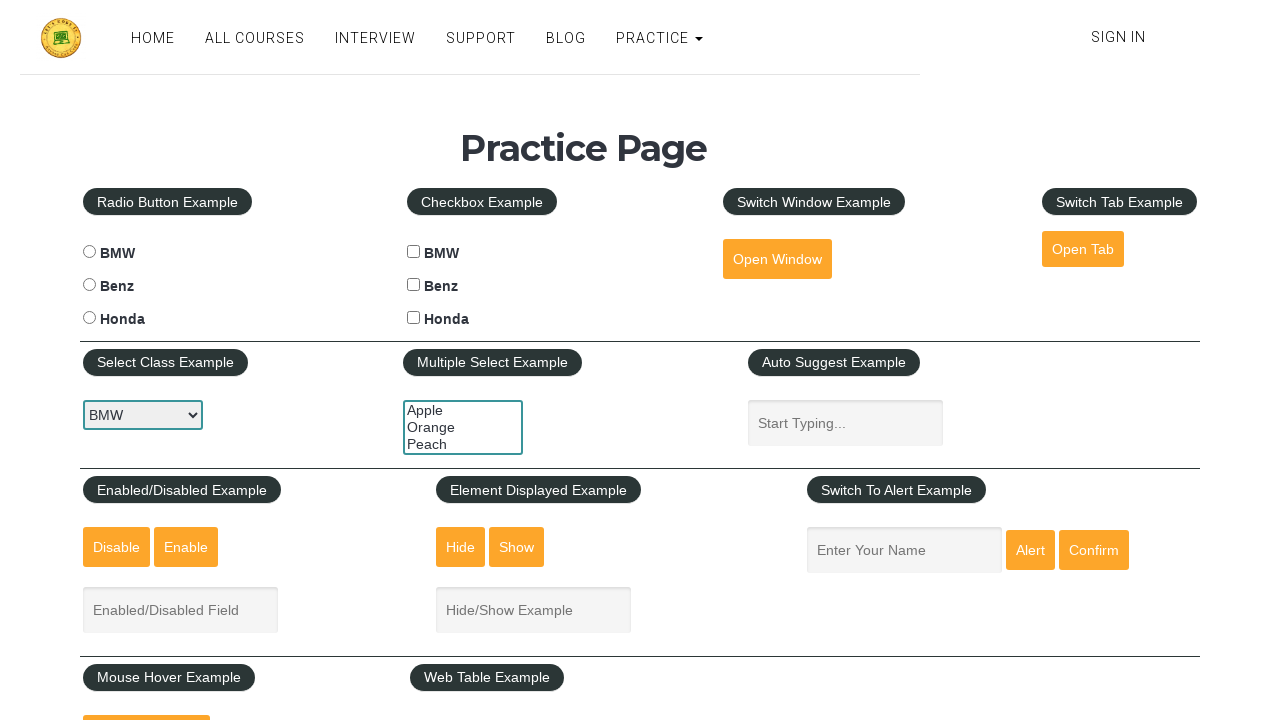

Located all radio buttons for car selection
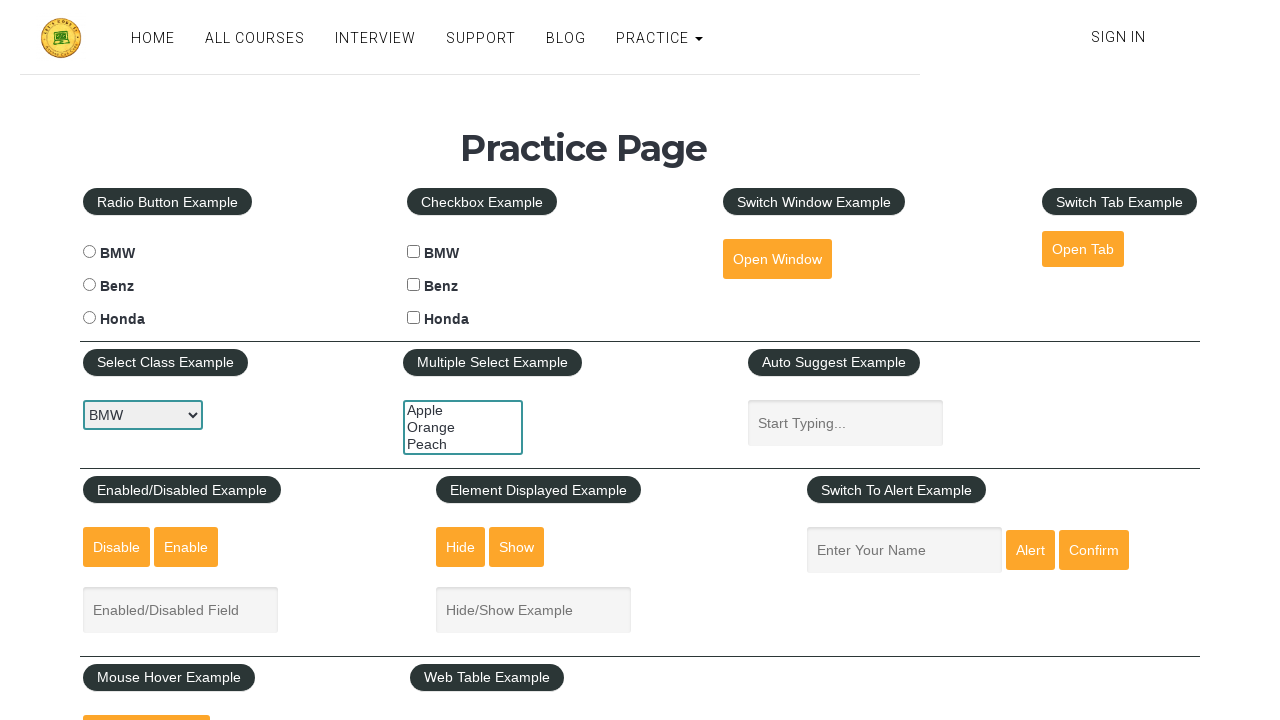

Selected 'benz' radio button from car options at (89, 285) on xpath=//label/input[@type='radio'] >> nth=1
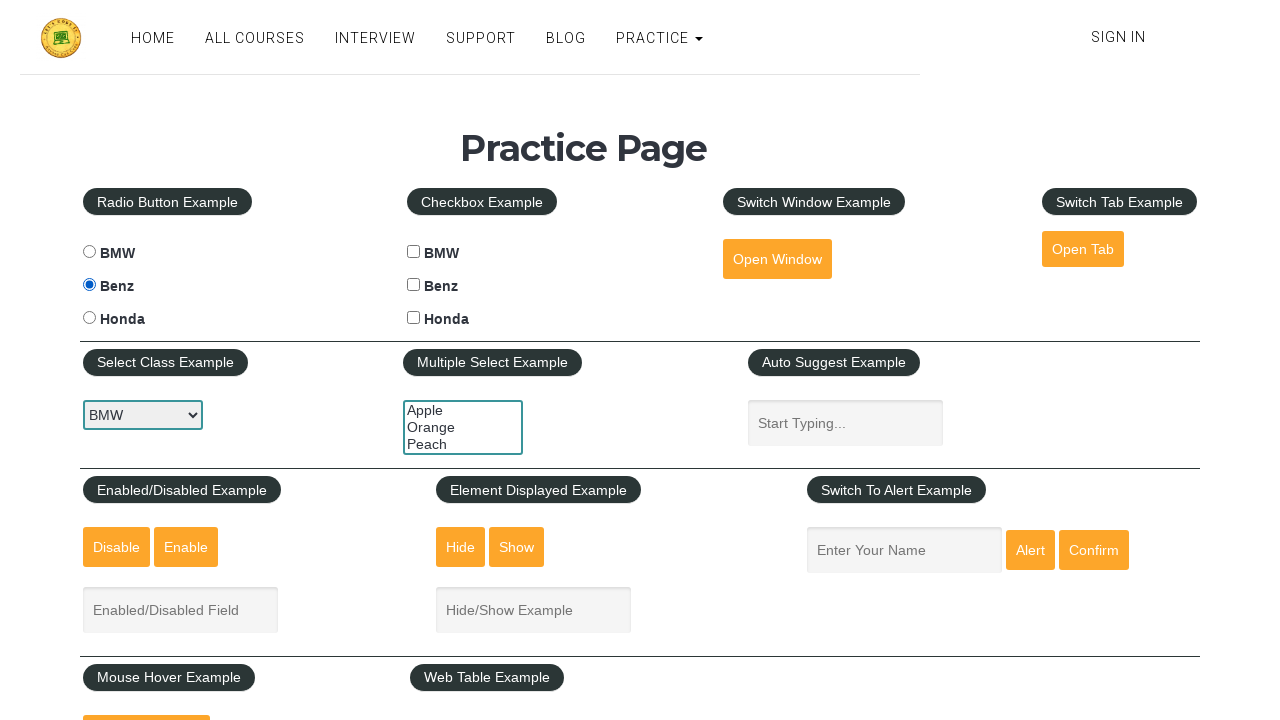

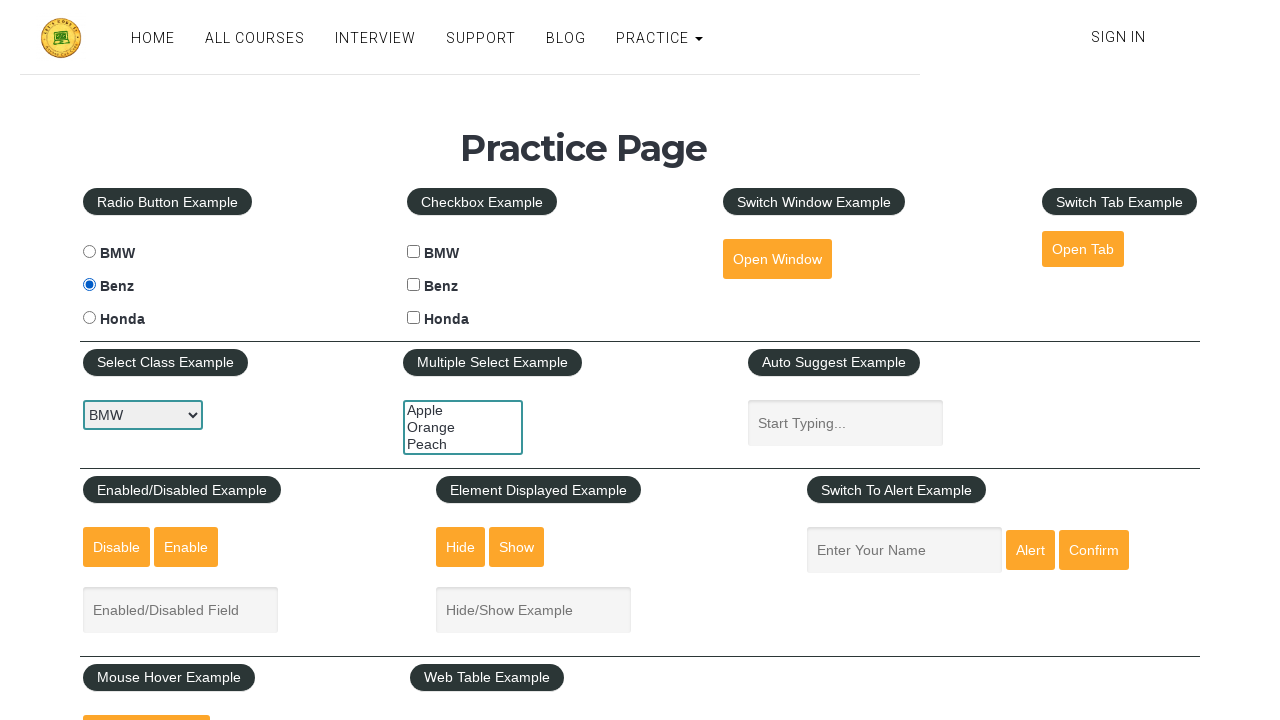